Tests filtering to show only completed todo items

Starting URL: https://demo.playwright.dev/todomvc

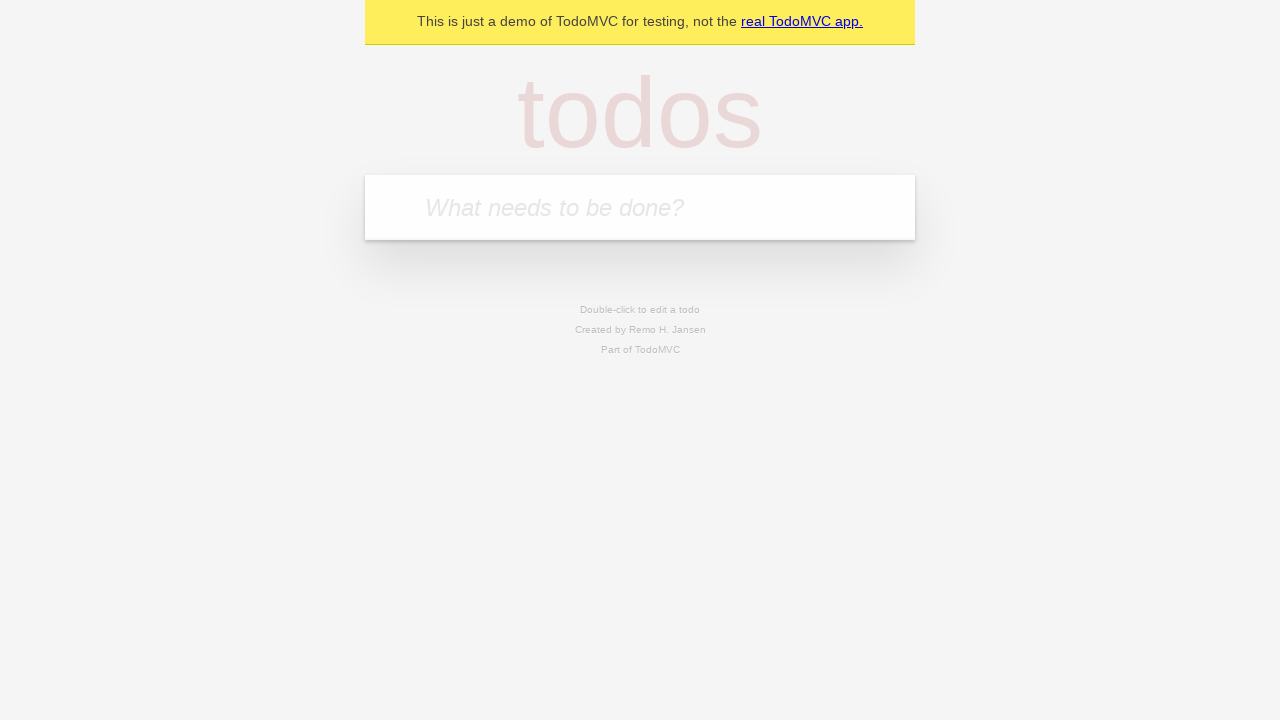

Filled todo input with 'buy some cheese' on internal:attr=[placeholder="What needs to be done?"i]
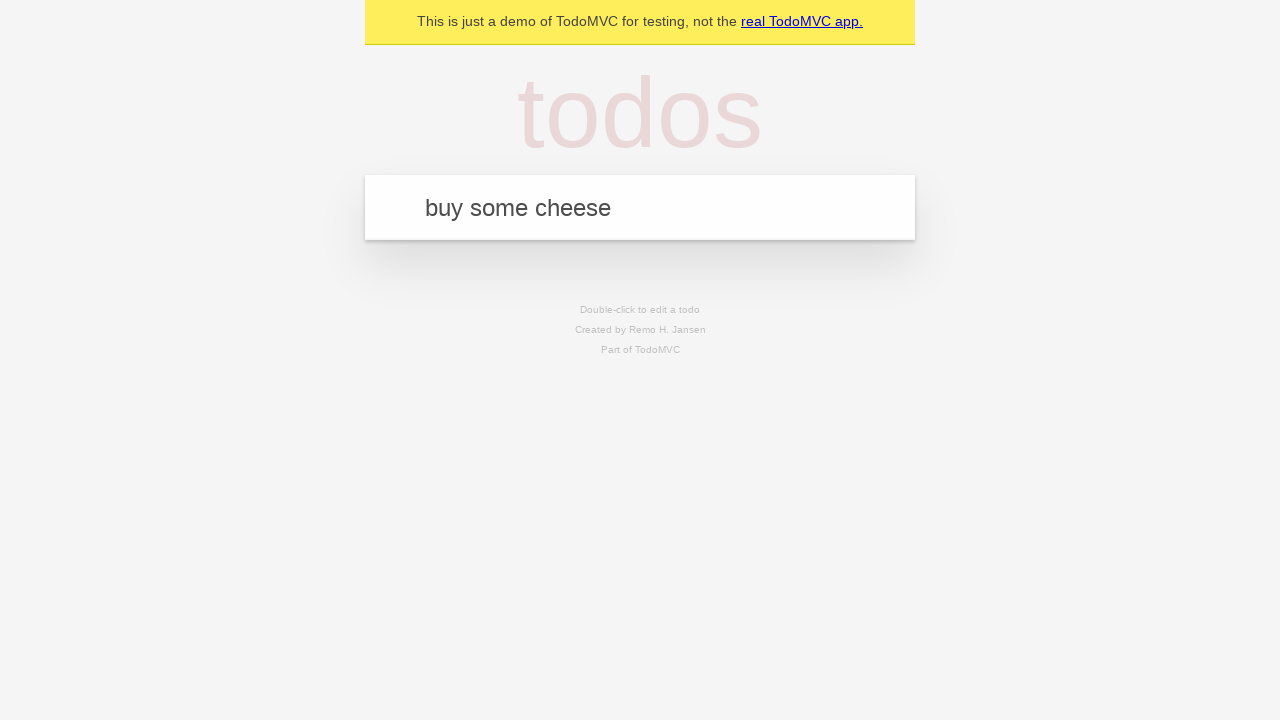

Pressed Enter to create first todo item on internal:attr=[placeholder="What needs to be done?"i]
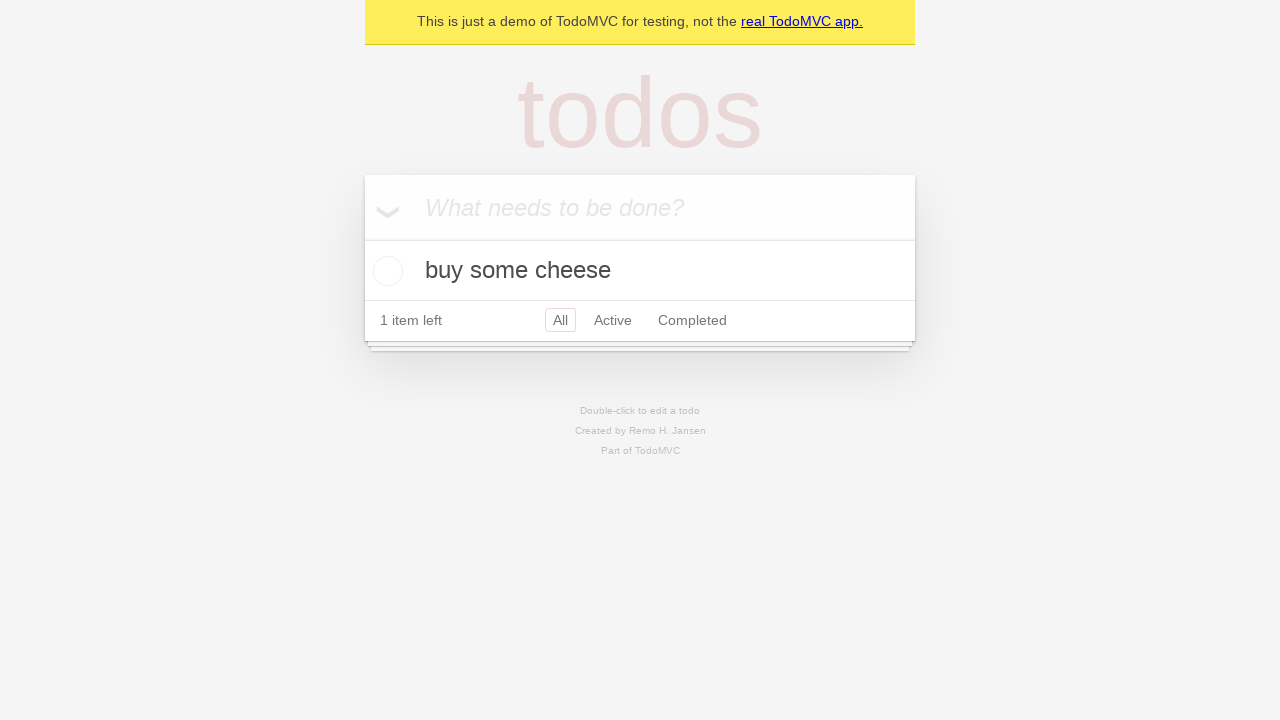

Filled todo input with 'feed the cat' on internal:attr=[placeholder="What needs to be done?"i]
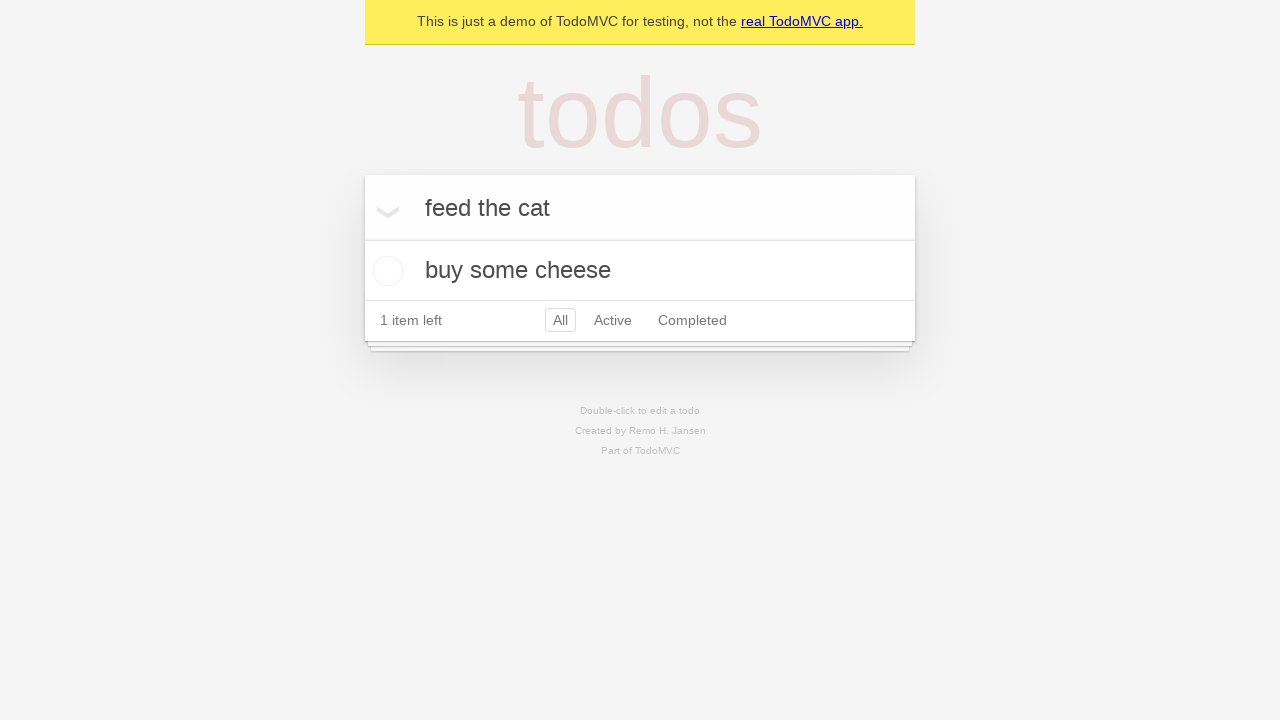

Pressed Enter to create second todo item on internal:attr=[placeholder="What needs to be done?"i]
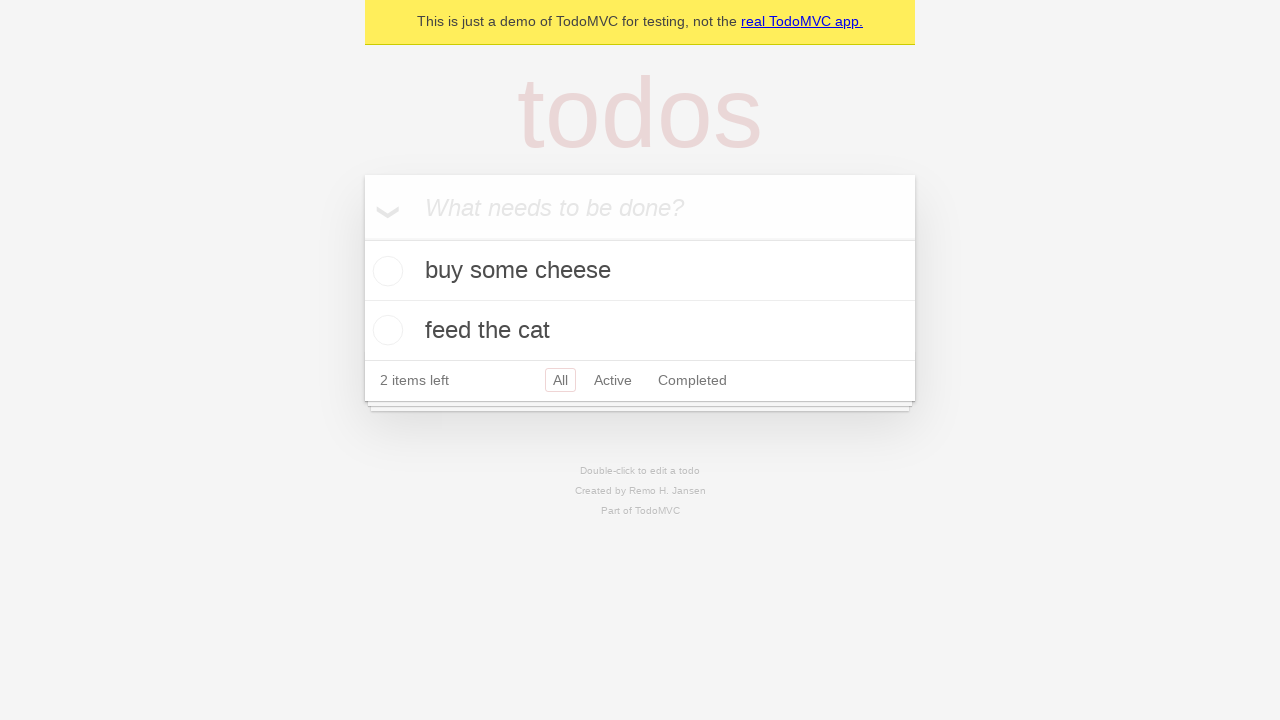

Filled todo input with 'book a doctors appointment' on internal:attr=[placeholder="What needs to be done?"i]
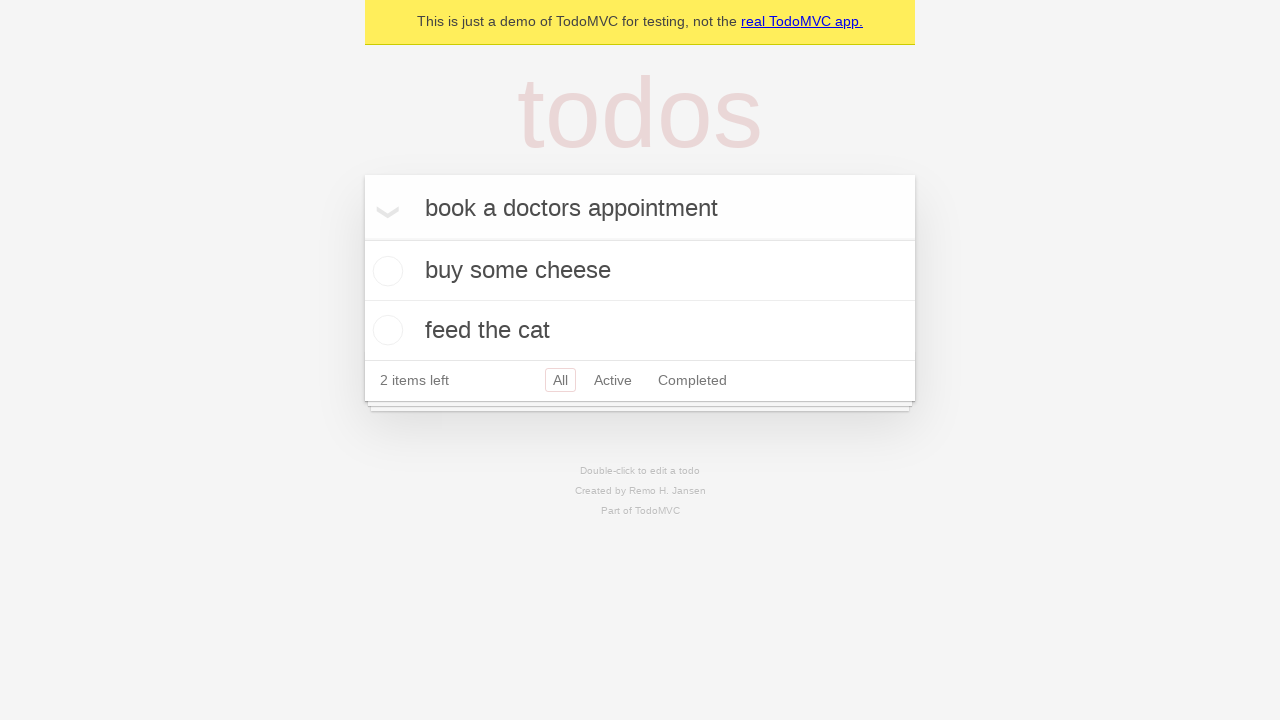

Pressed Enter to create third todo item on internal:attr=[placeholder="What needs to be done?"i]
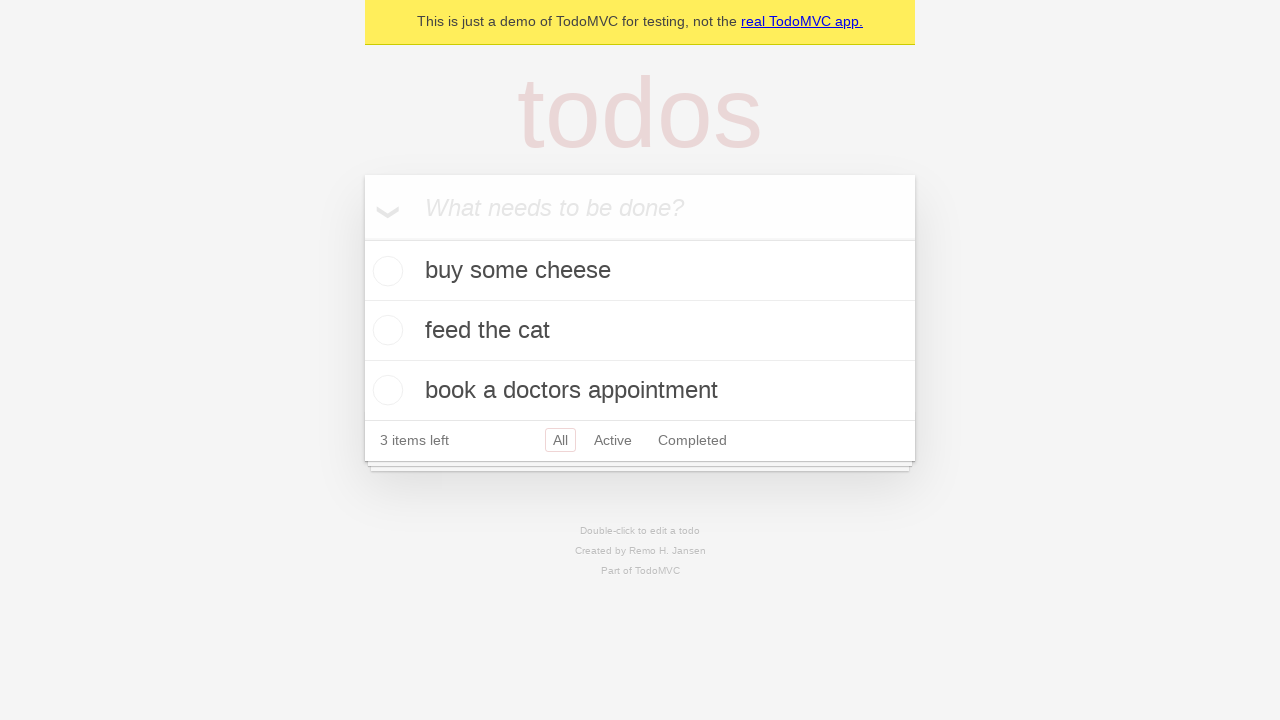

Checked the checkbox for the second todo item at (385, 330) on [data-testid='todo-item'] >> nth=1 >> internal:role=checkbox
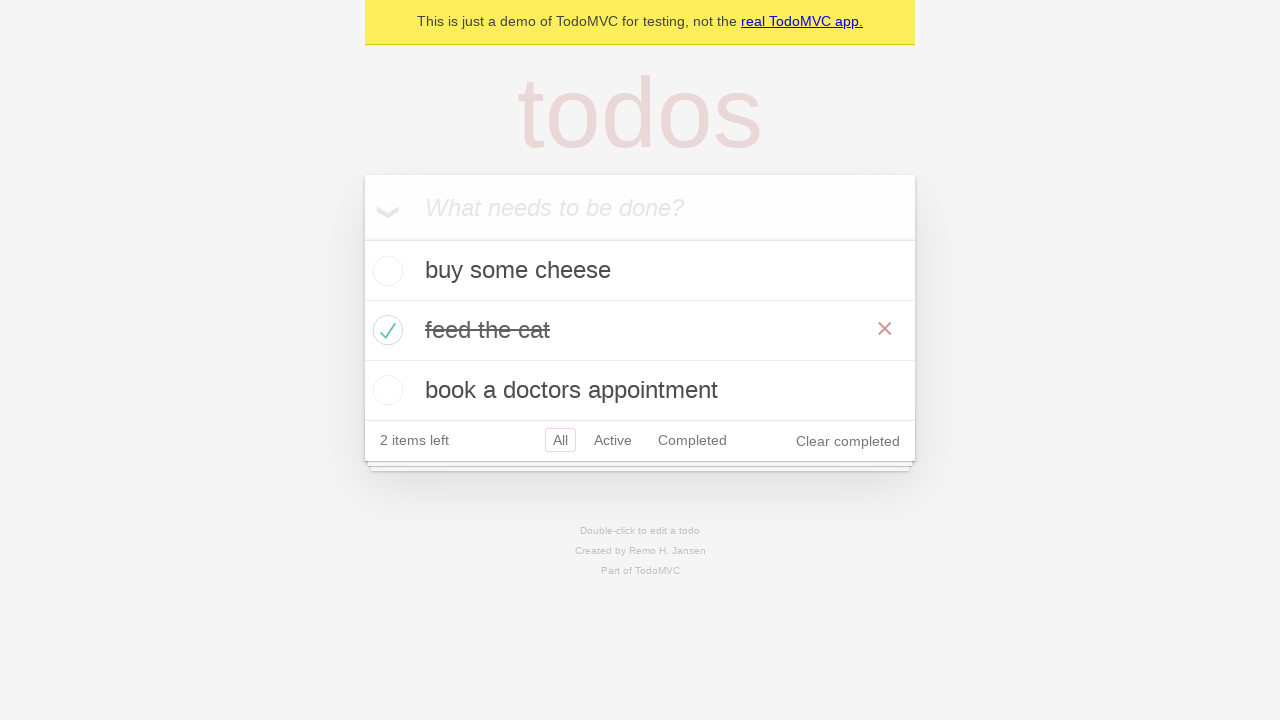

Clicked the Completed filter link to display only completed items at (692, 440) on internal:role=link[name="Completed"i]
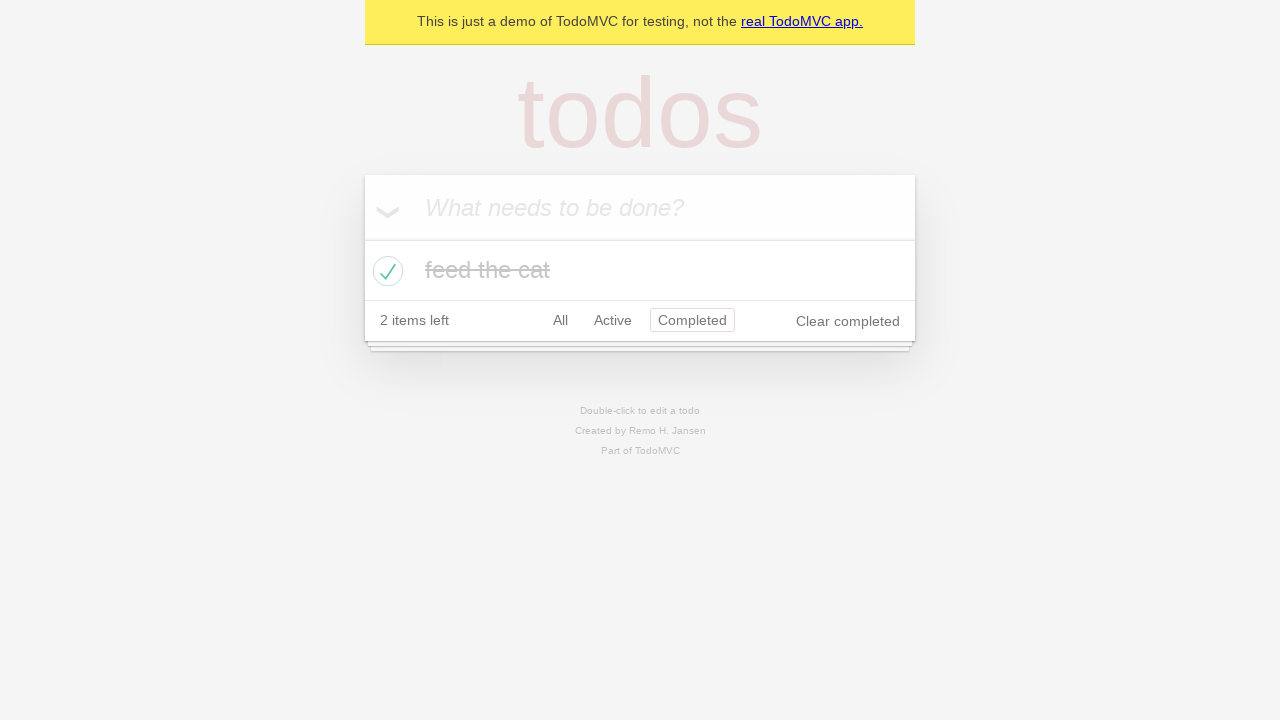

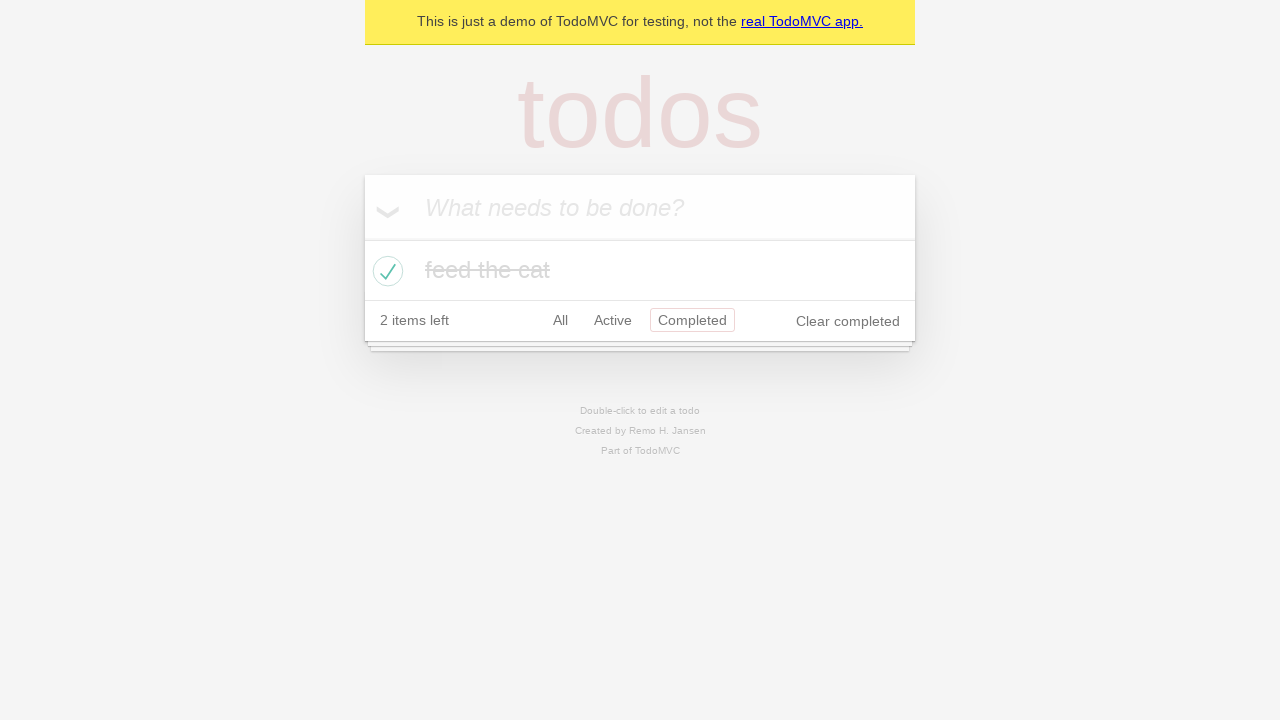